Tests searching for a class by code on the INALCO planning website, switching to the "MATIERES" section and verifying that search results load correctly.

Starting URL: https://planning.inalco.fr/public

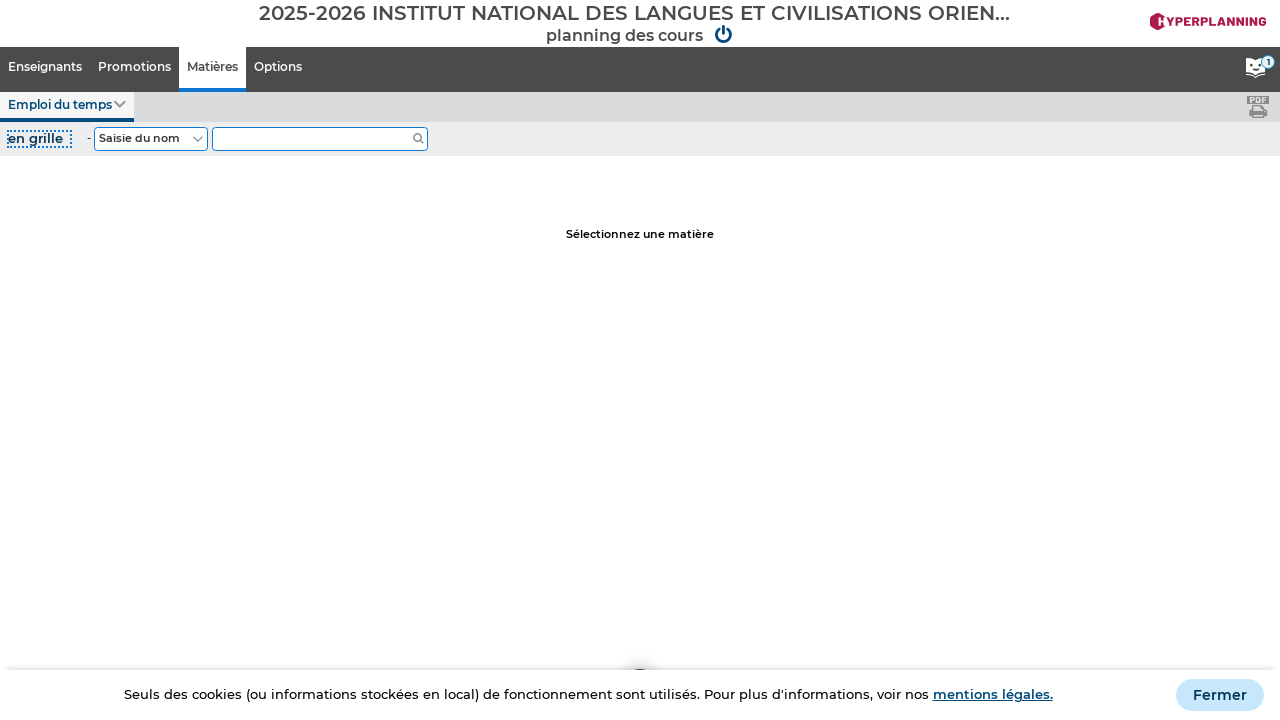

Waited for INALCO planning webpage to load
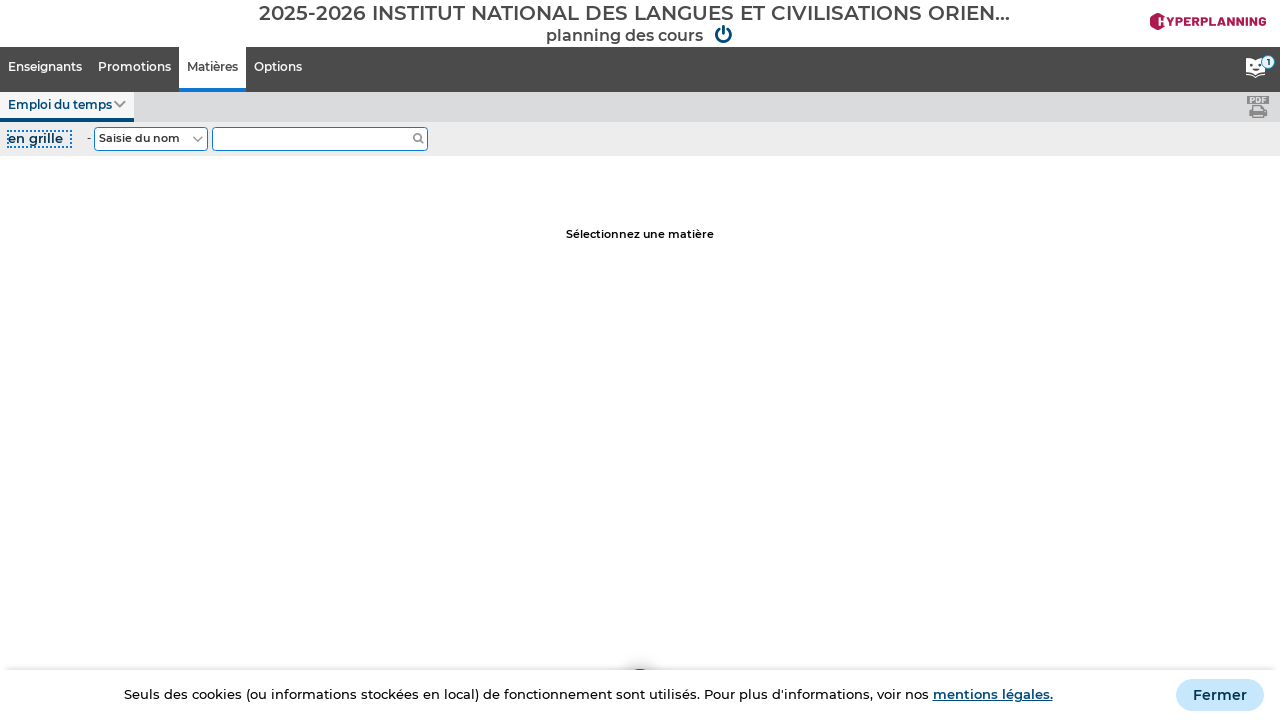

Clicked to switch to MATIERES section at (212, 70) on #GInterface\.Instances\[0\]\.Instances\[1\]_Combo2
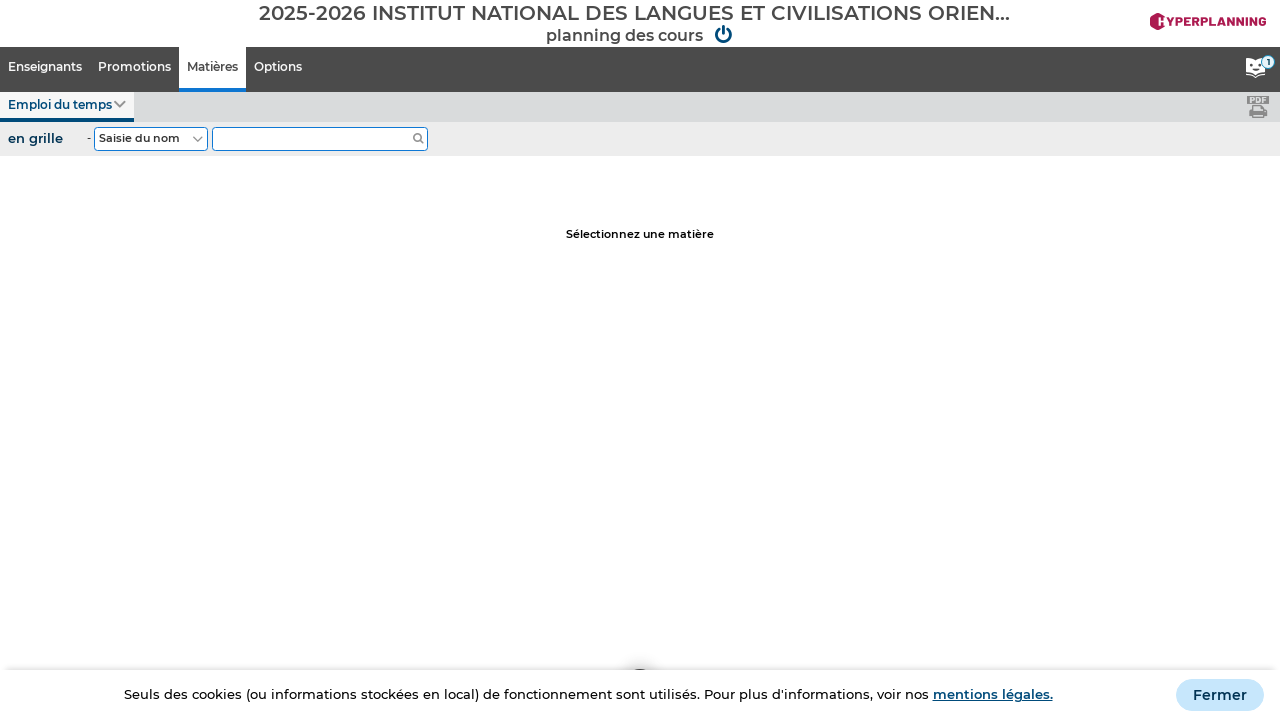

Waited for MATIERES section to load
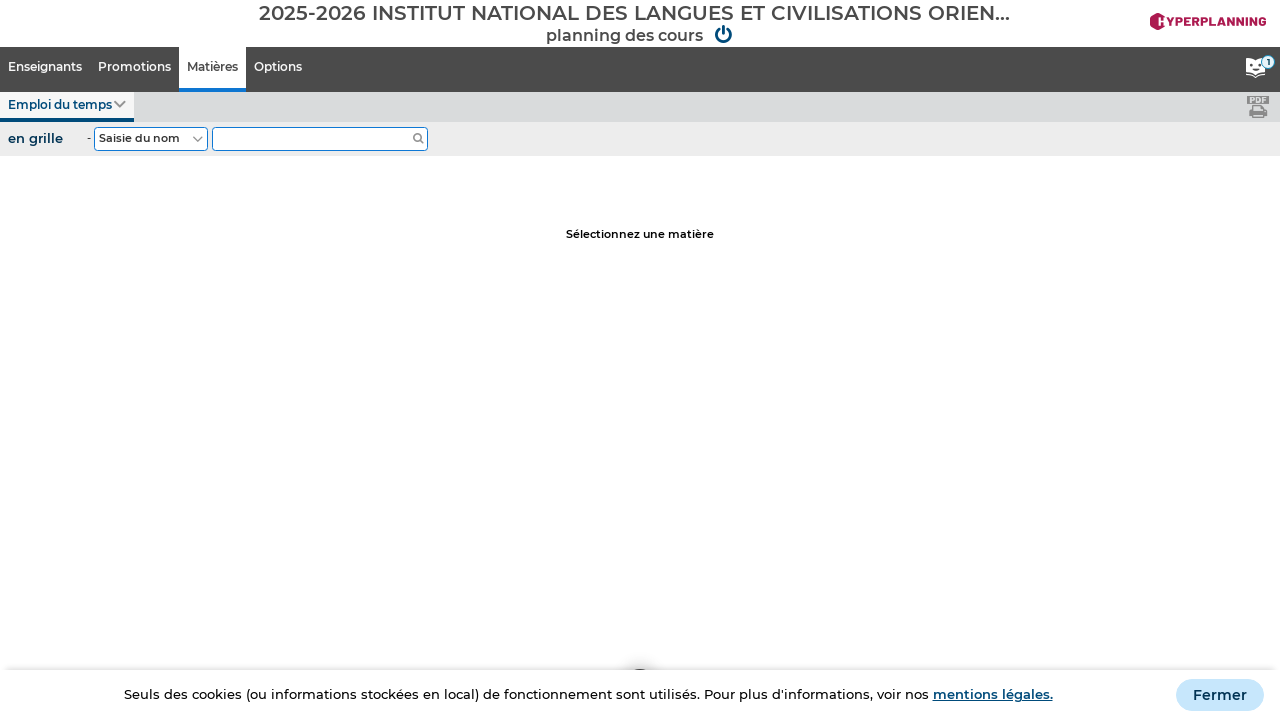

Clicked search mode dropdown at (144, 139) on #GInterface\.Instances\[1\]\.Instances\[0\]\.bouton_Edit
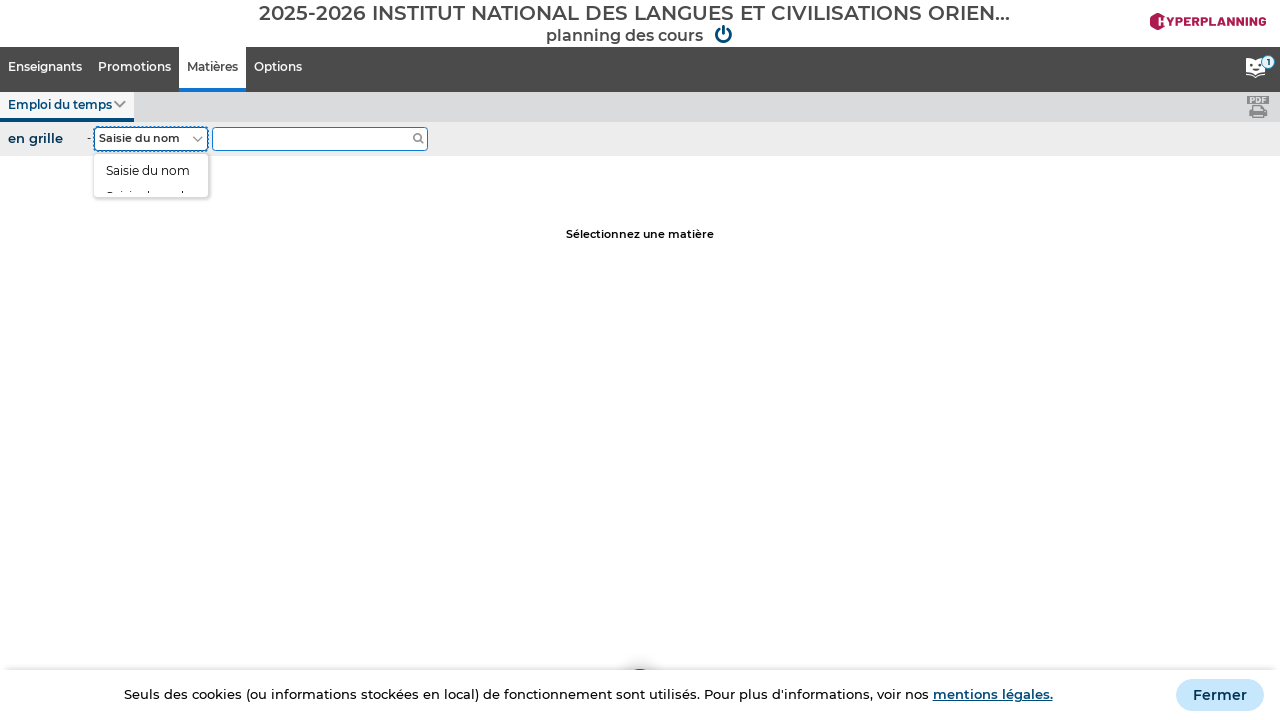

Waited for 'Saisie du code' option to be visible
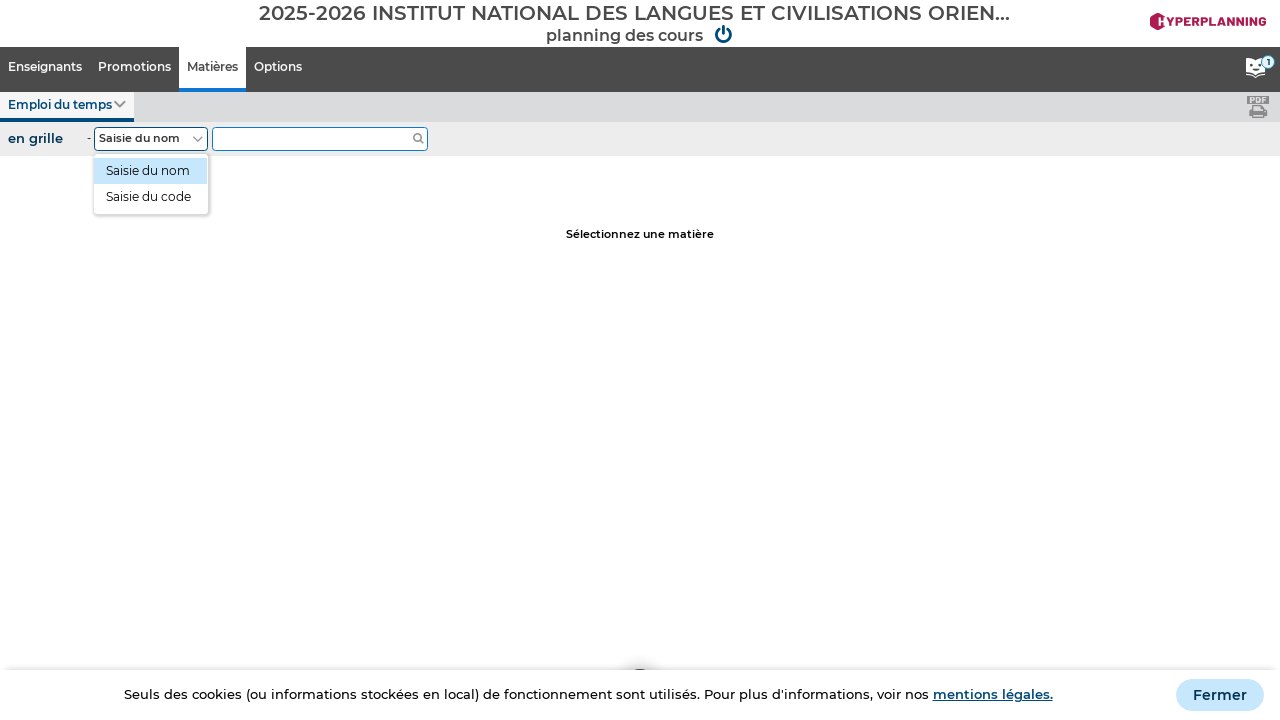

Selected 'Saisie du code' search mode option at (150, 196) on #GInterface\.Instances\[1\]\.Instances\[0\]_1
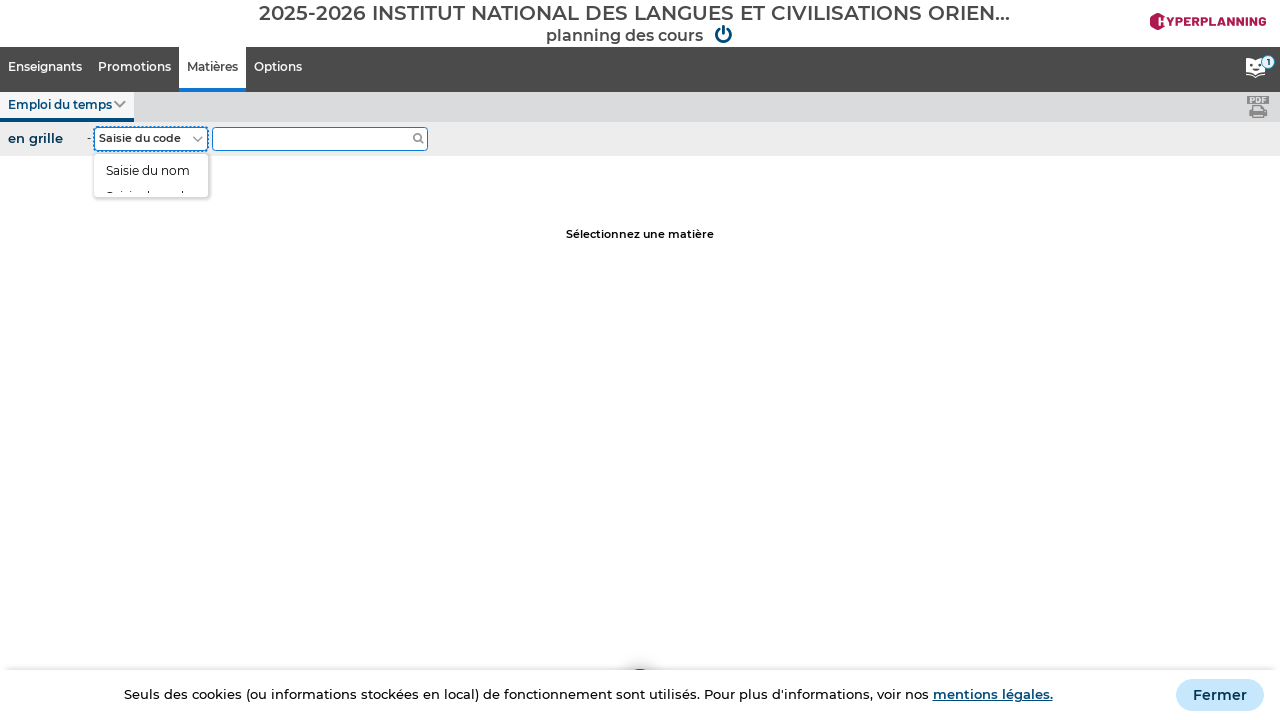

Waited for MATIERES search input field to be ready
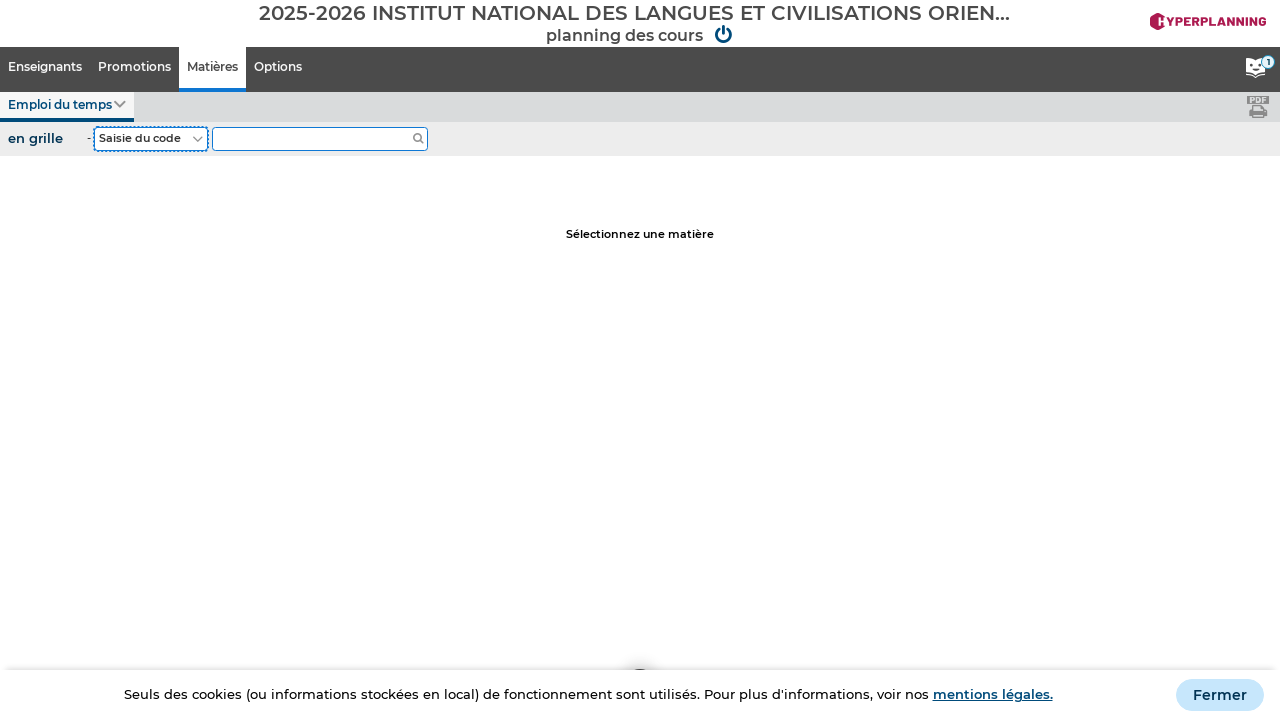

Filled search field with class code 'JAP1A01' on #GInterface\.Instances\[1\]\.Instances\[1\]\.bouton_Edit
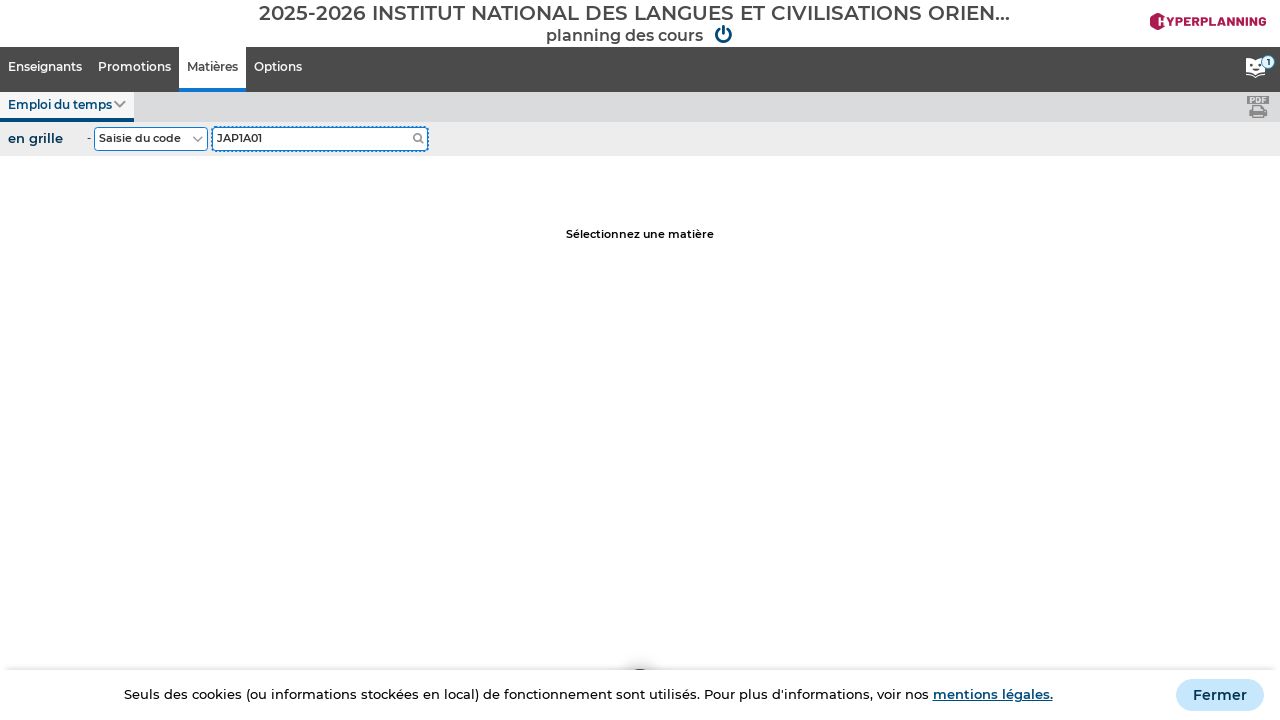

Pressed Enter to search for class code on #GInterface\.Instances\[1\]\.Instances\[1\]\.bouton_Edit
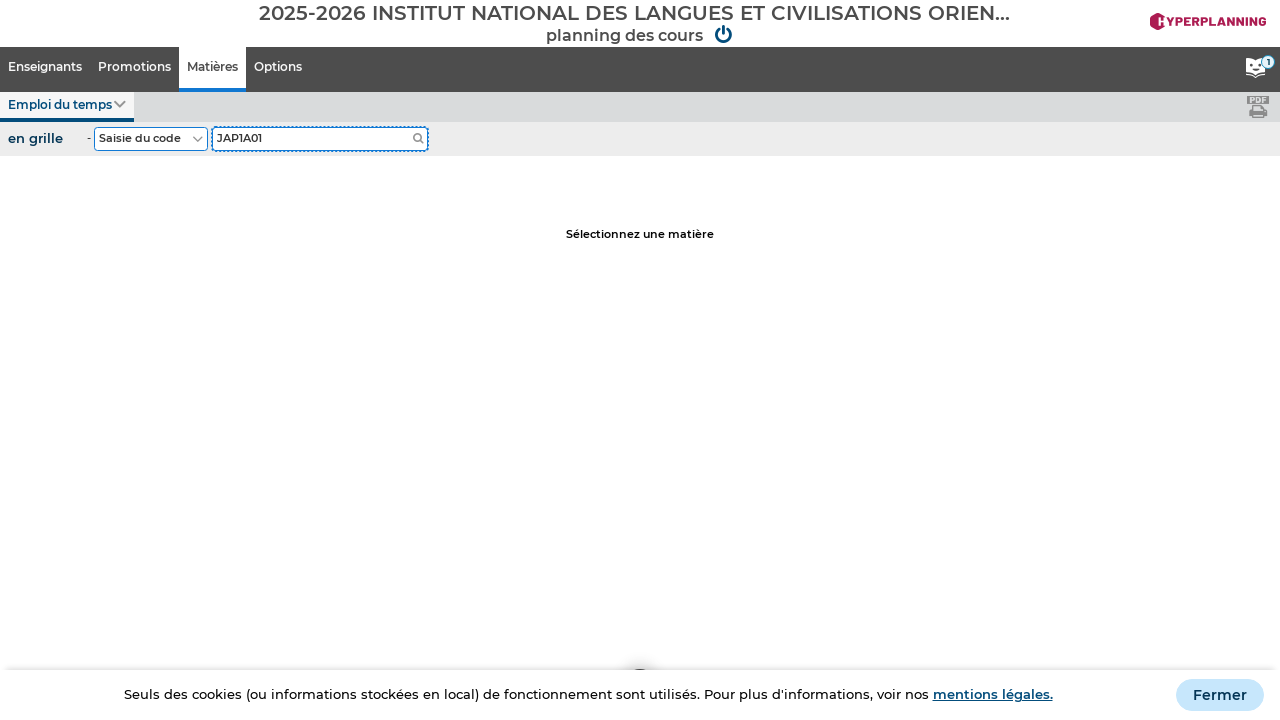

Class planning results loaded successfully
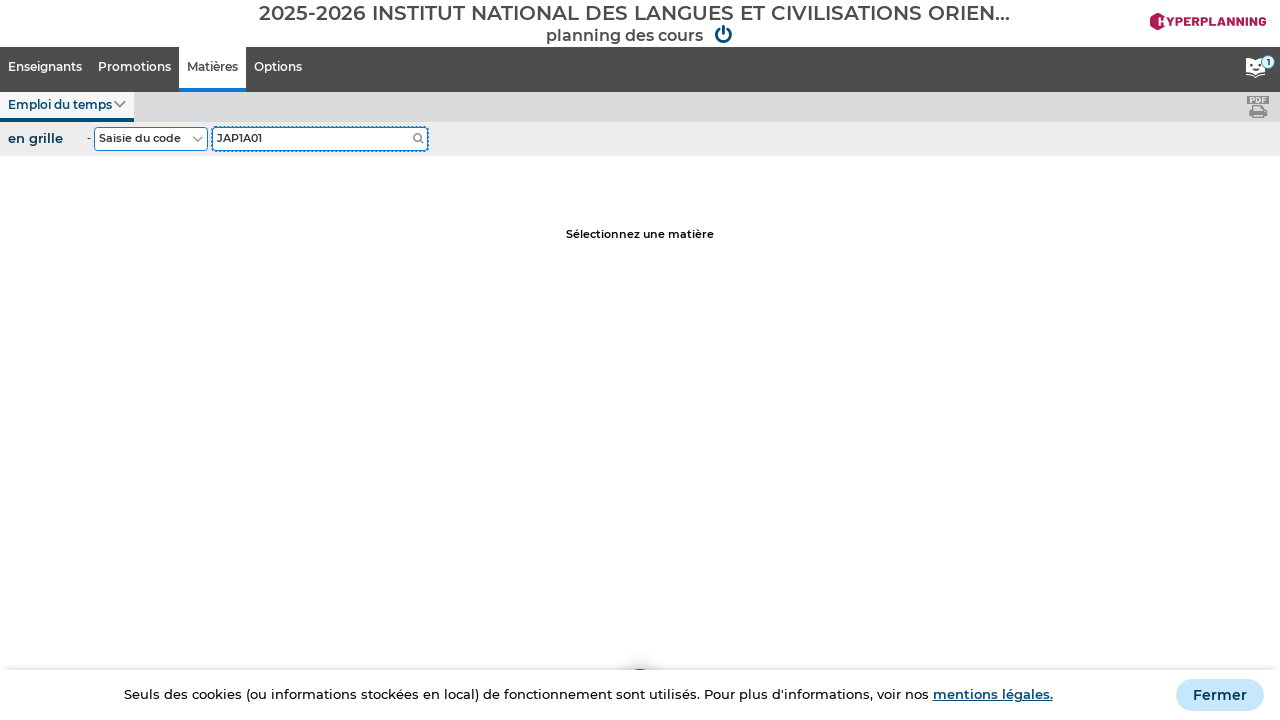

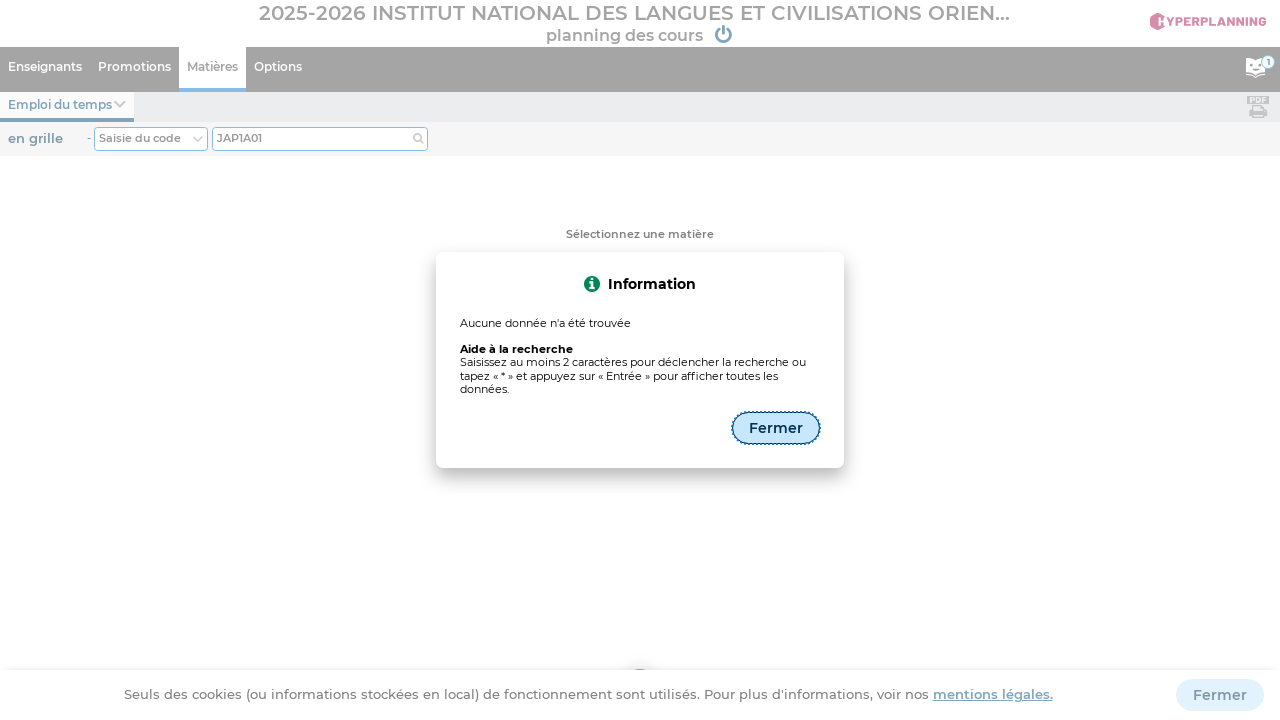